Navigates to the testing world website registration page and maximizes the browser window

Starting URL: http://thetestingworld.com/testings/

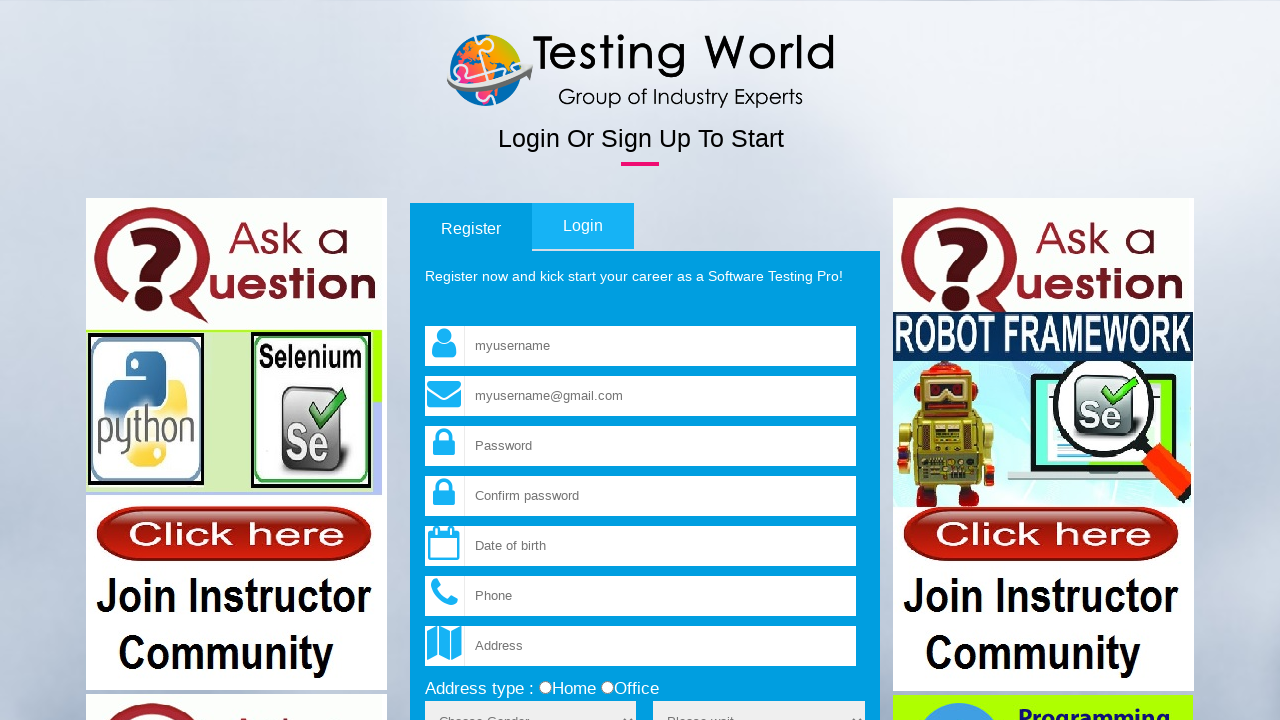

Navigated to the testing world website registration page
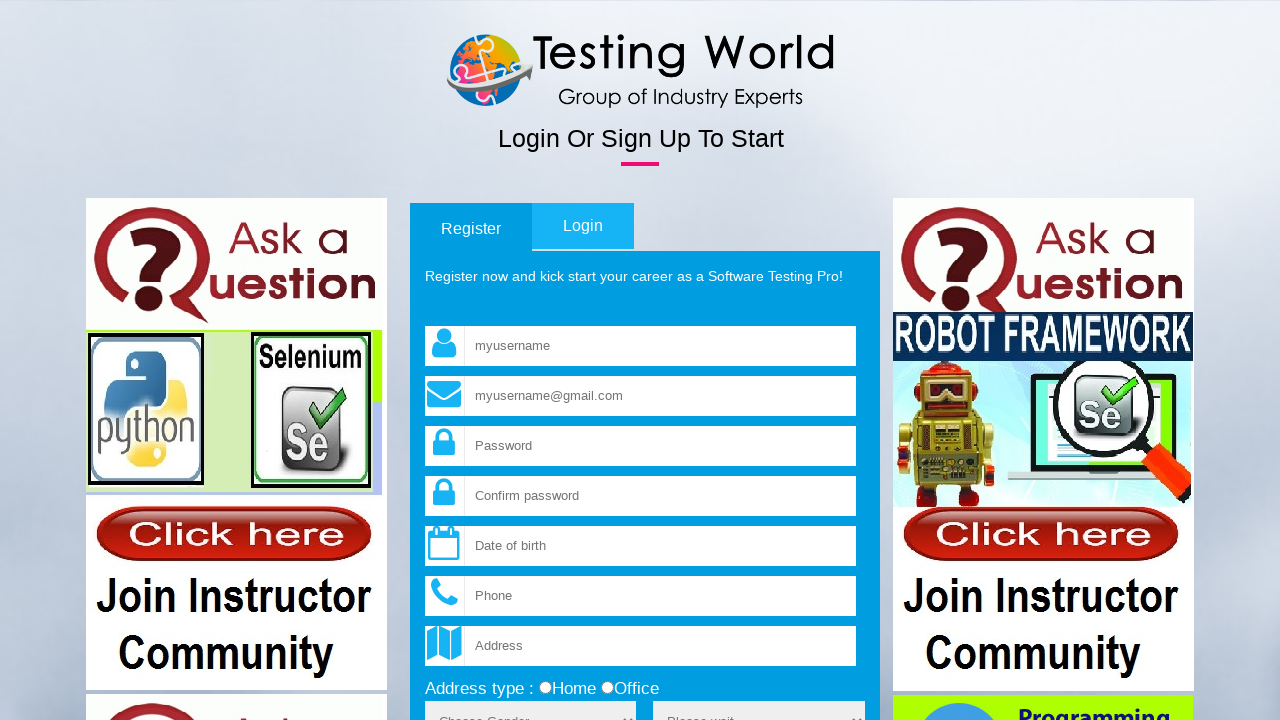

Maximized the browser window
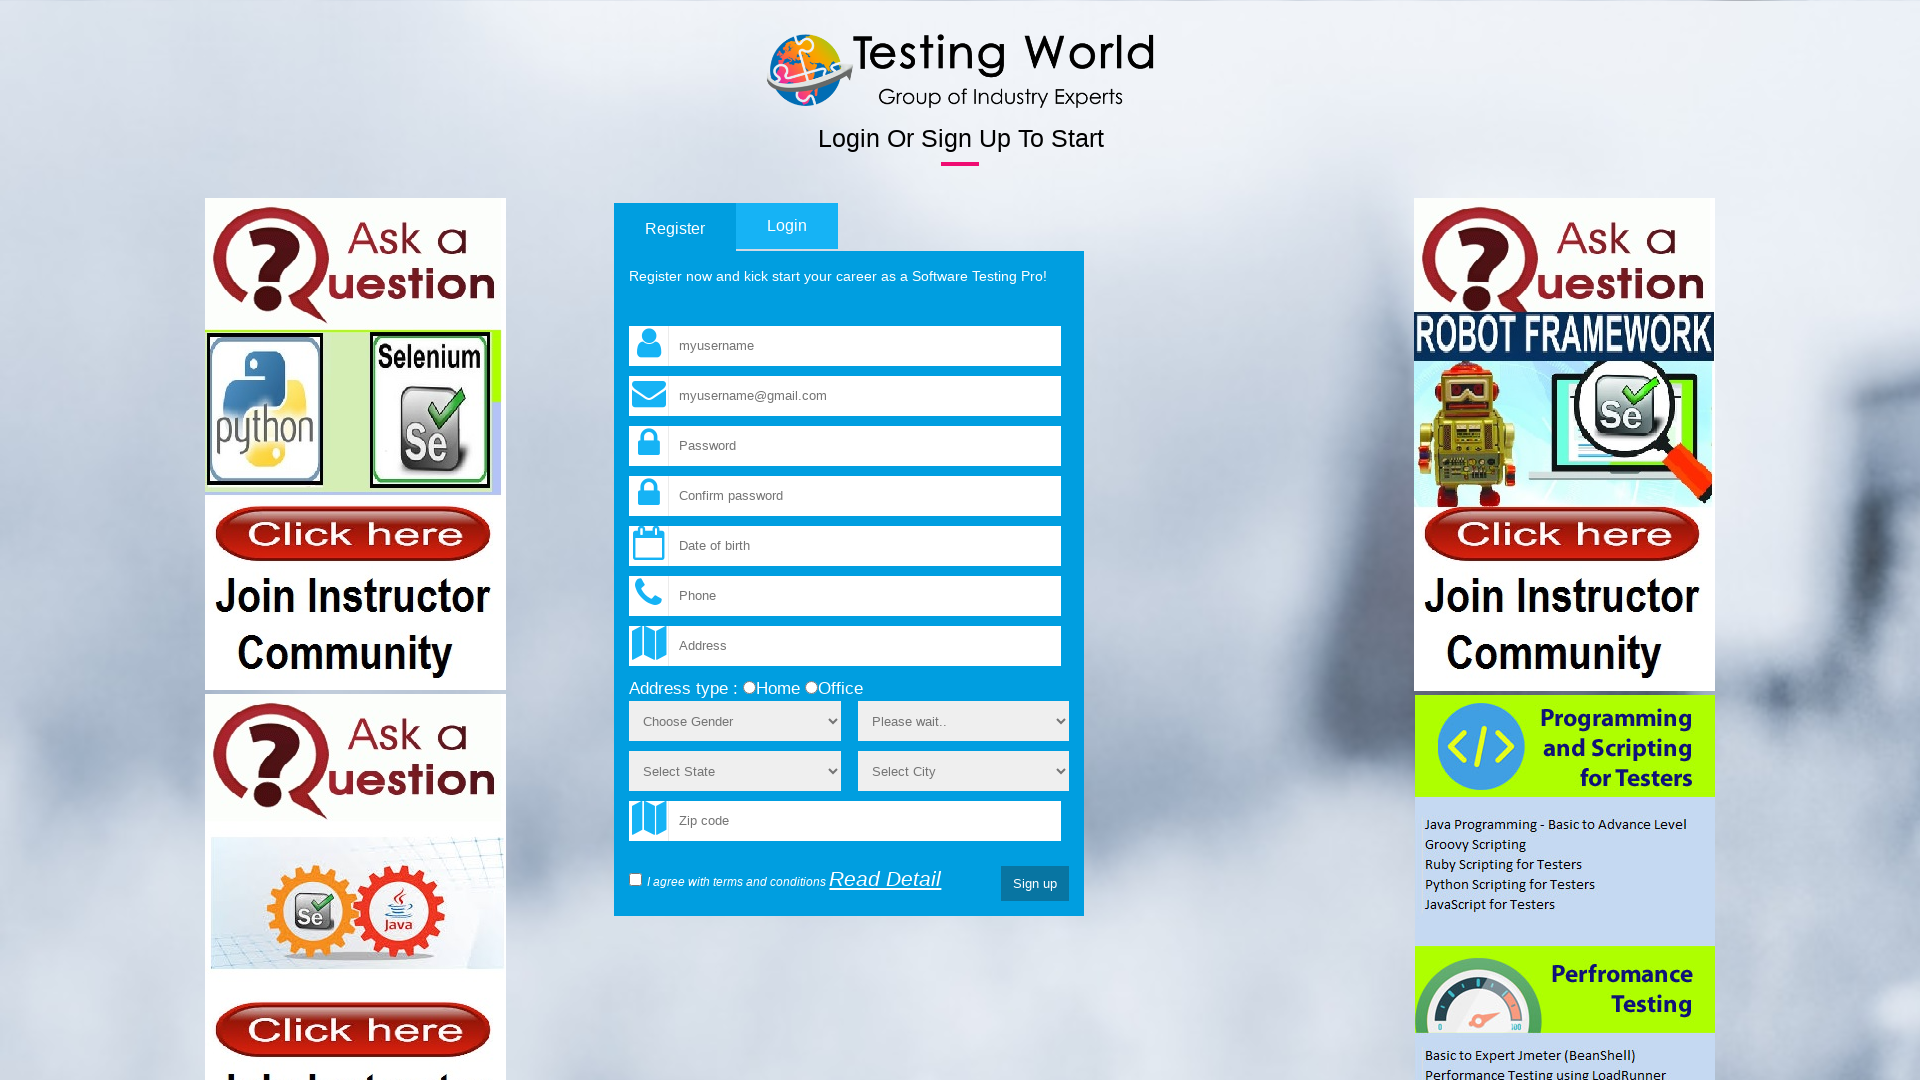

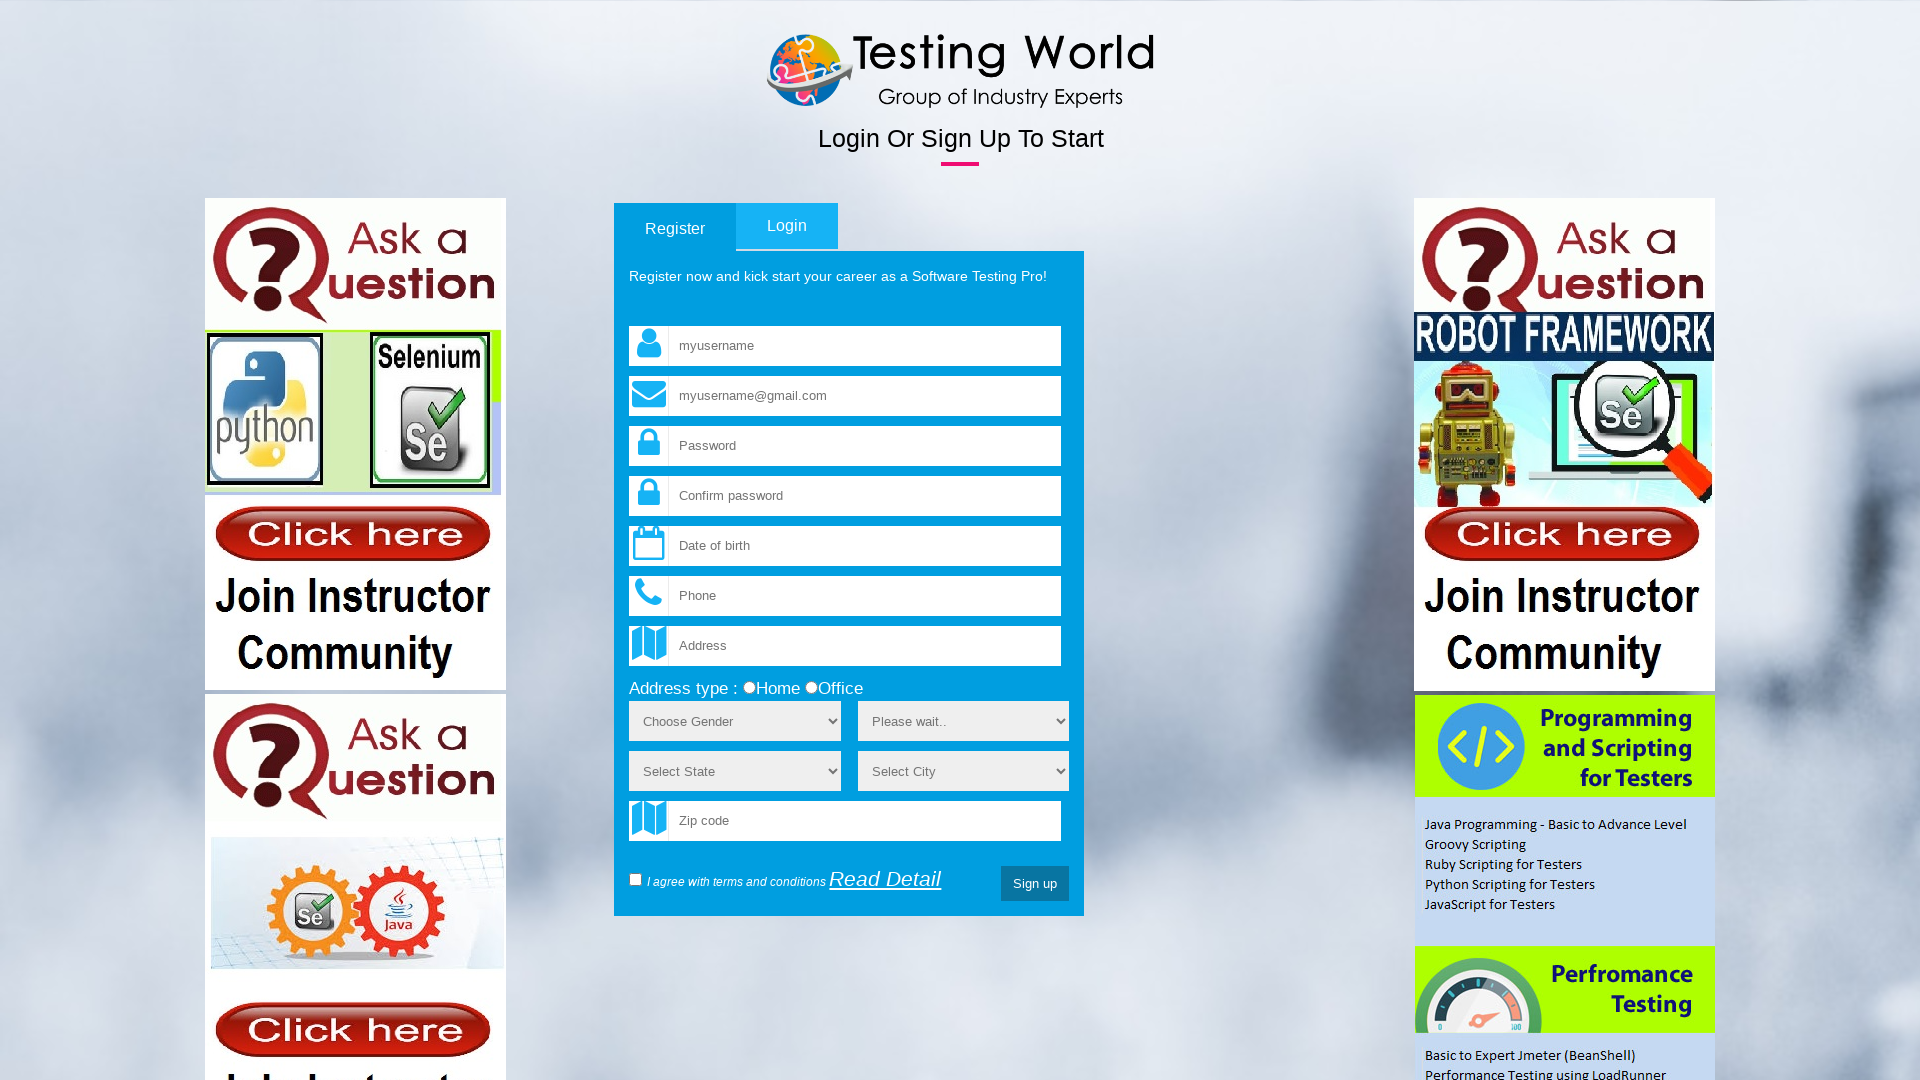